Tests browser window handling by clicking a button that opens a new window, then switching between the original and new window handles to verify multi-window functionality.

Starting URL: https://rahulshettyacademy.com/AutomationPractice/

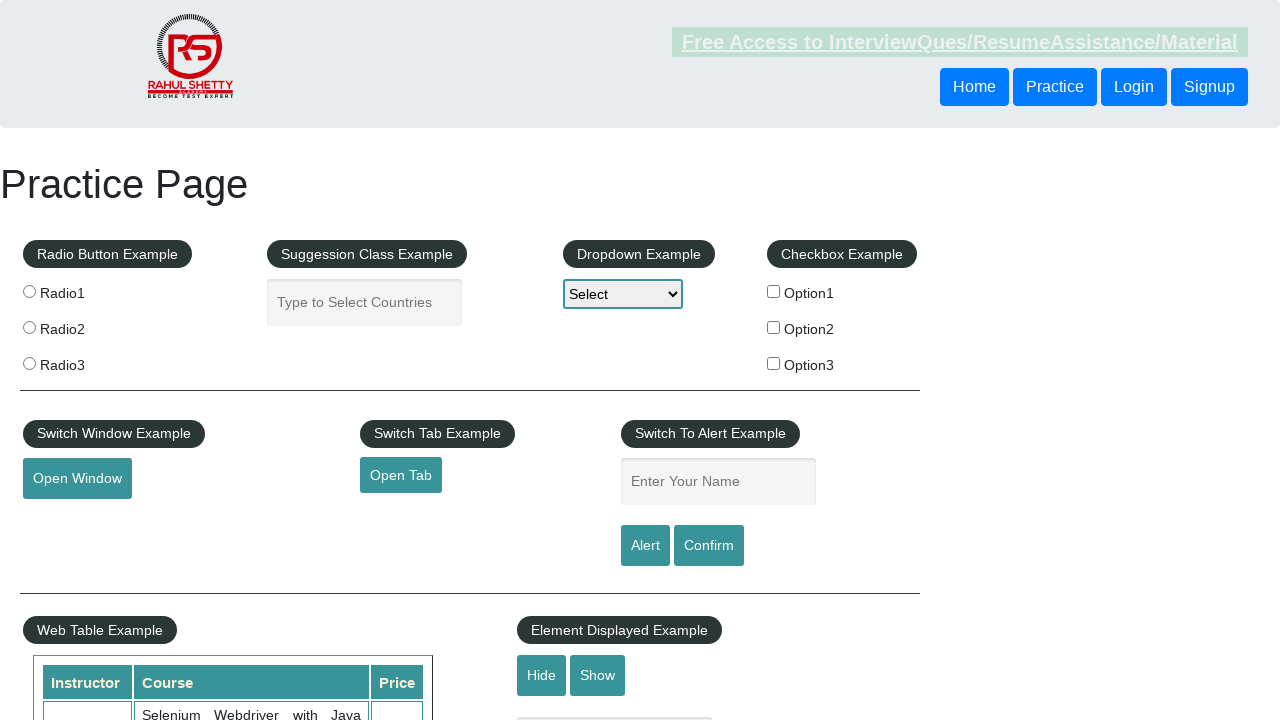

Clicked 'Open Window' button to open a new browser window at (77, 479) on button#openwindow
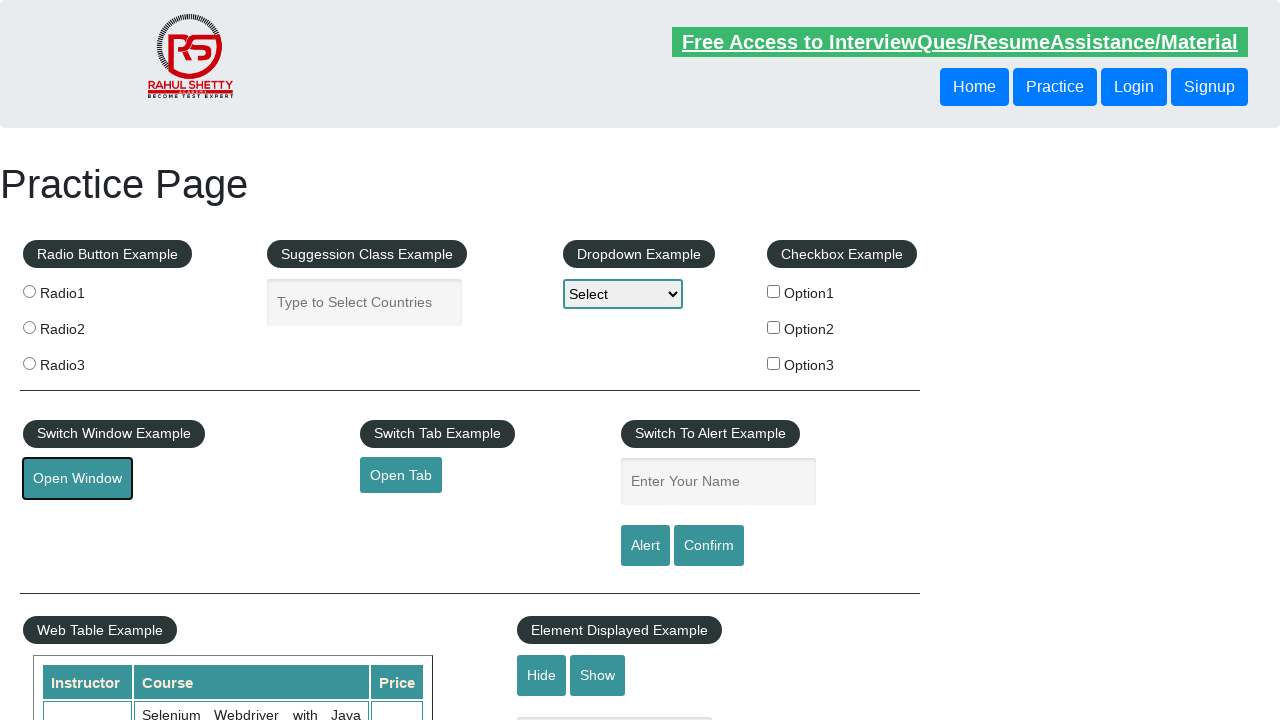

Waited 1000ms for new window to open
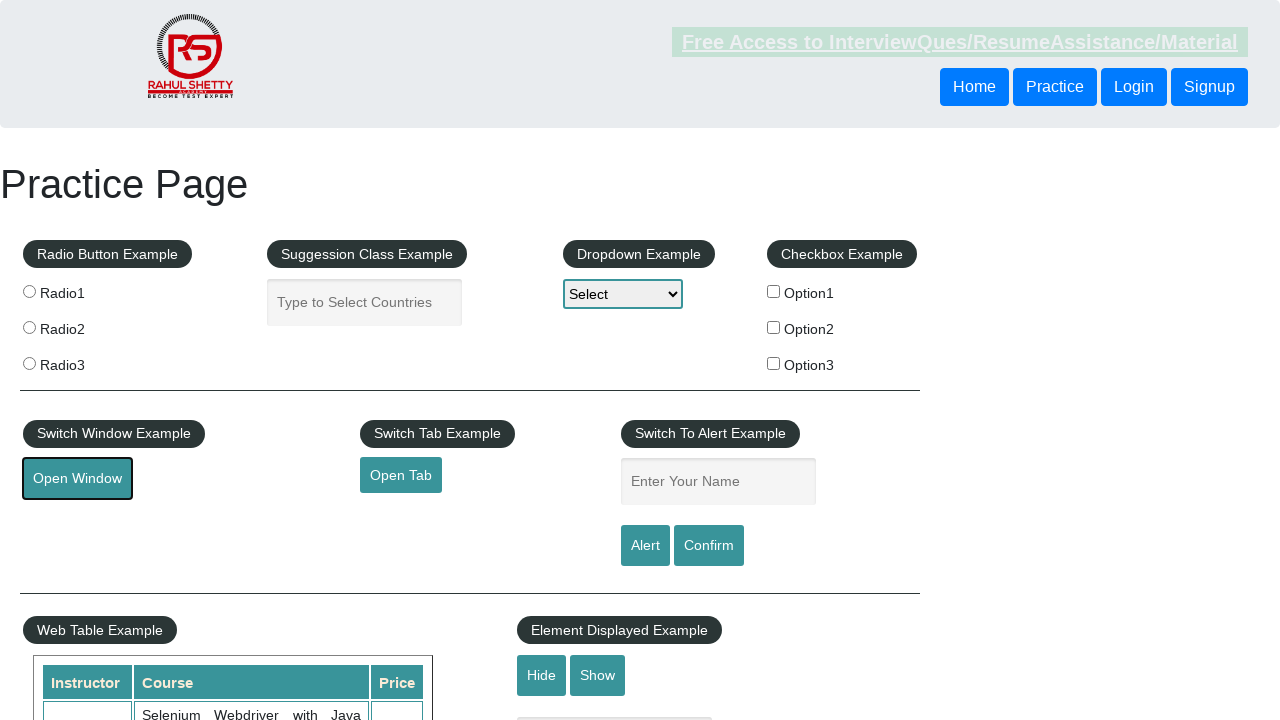

Retrieved all pages/window handles from context
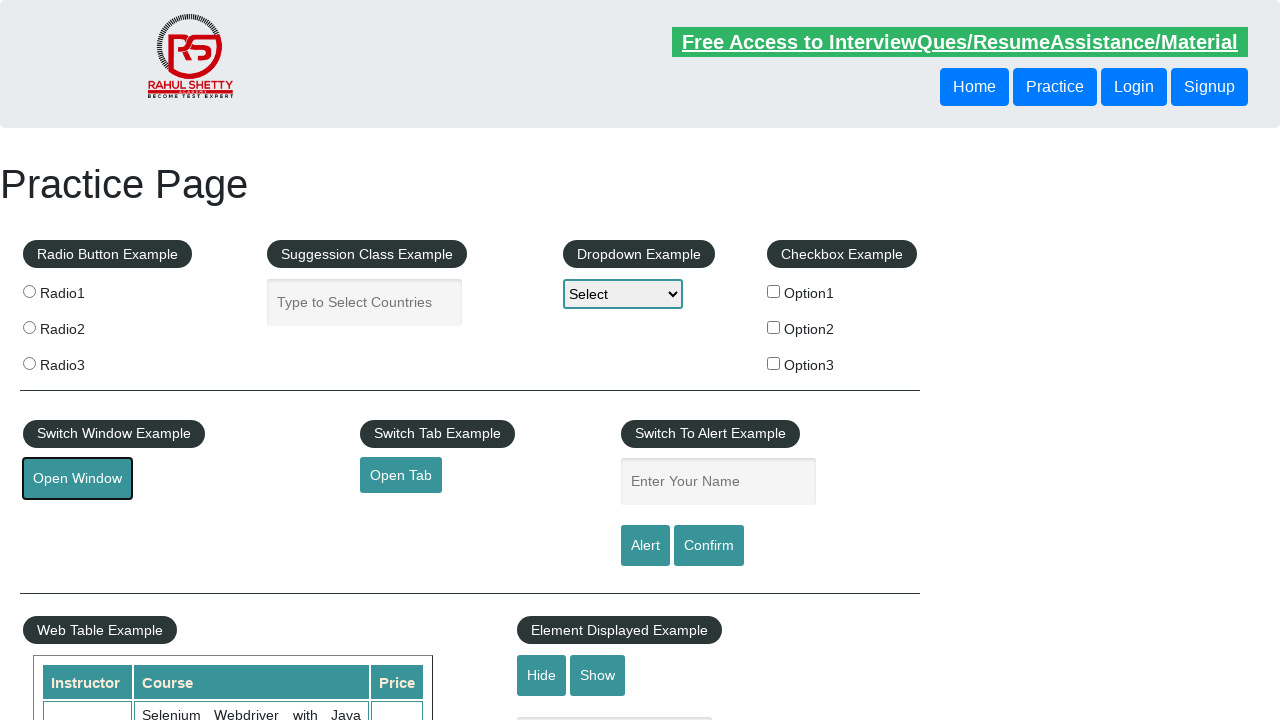

Brought window to front
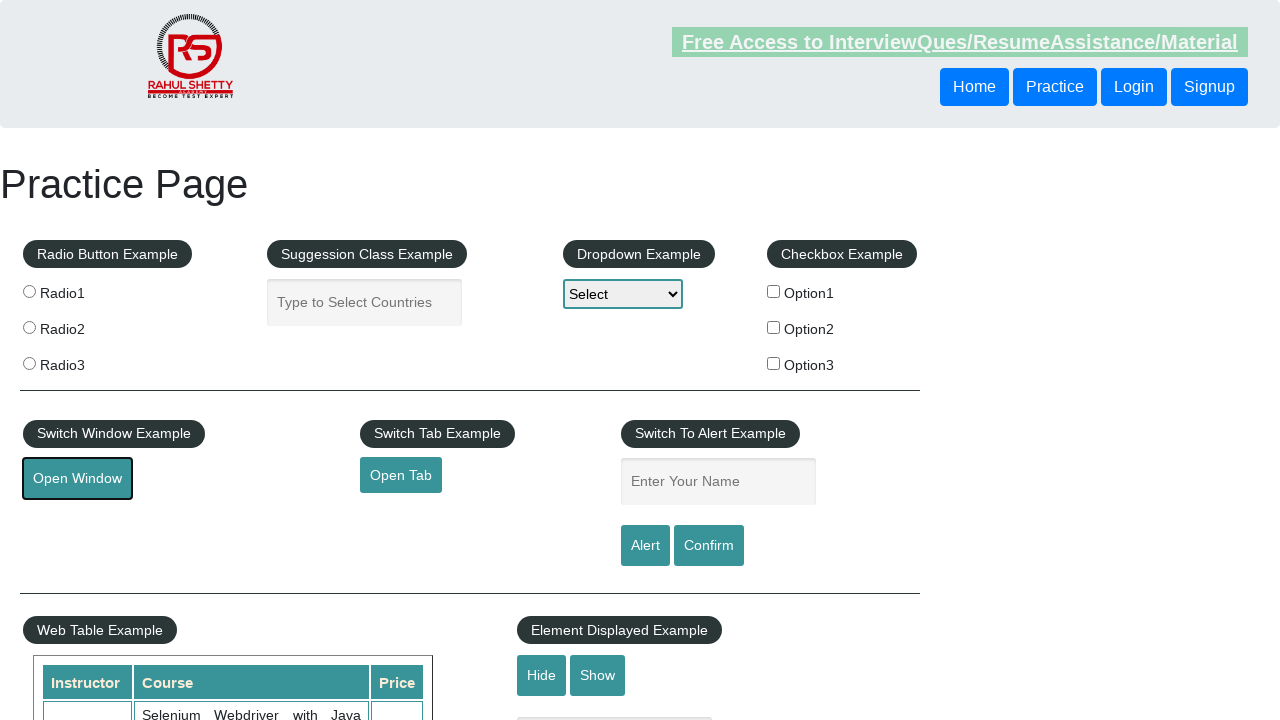

Waited for window page to load (domcontentloaded)
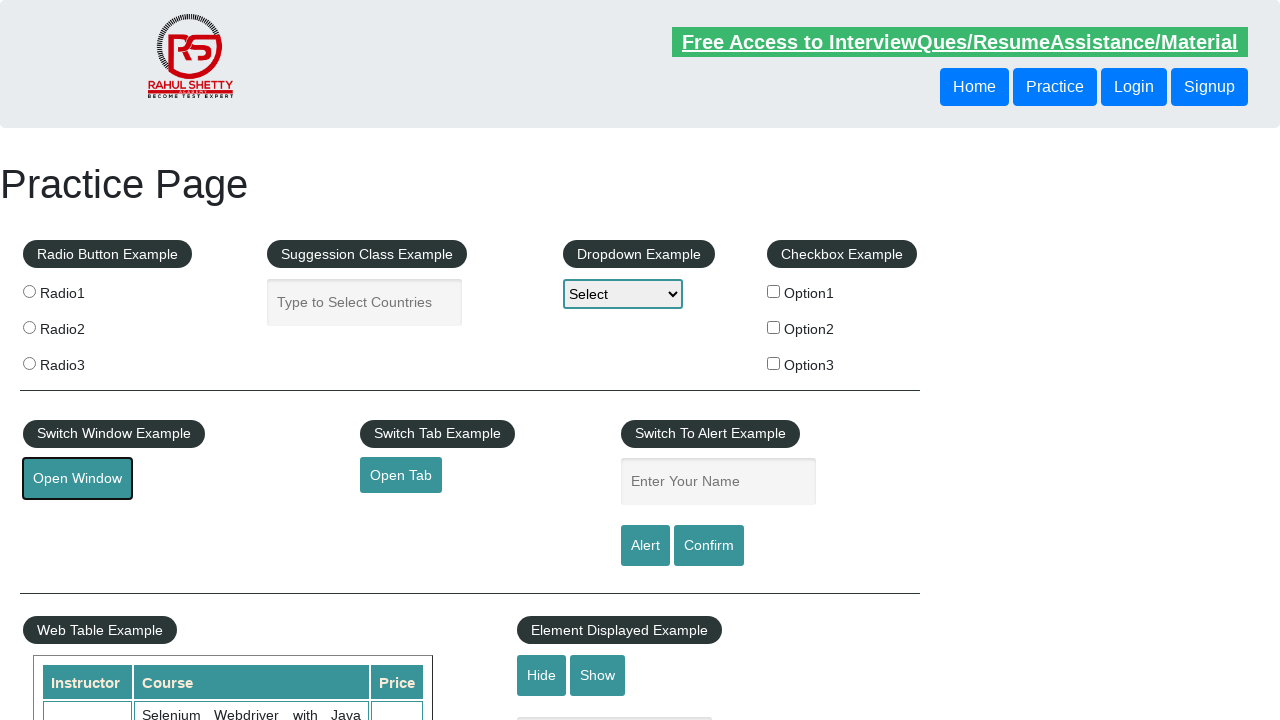

Brought window to front
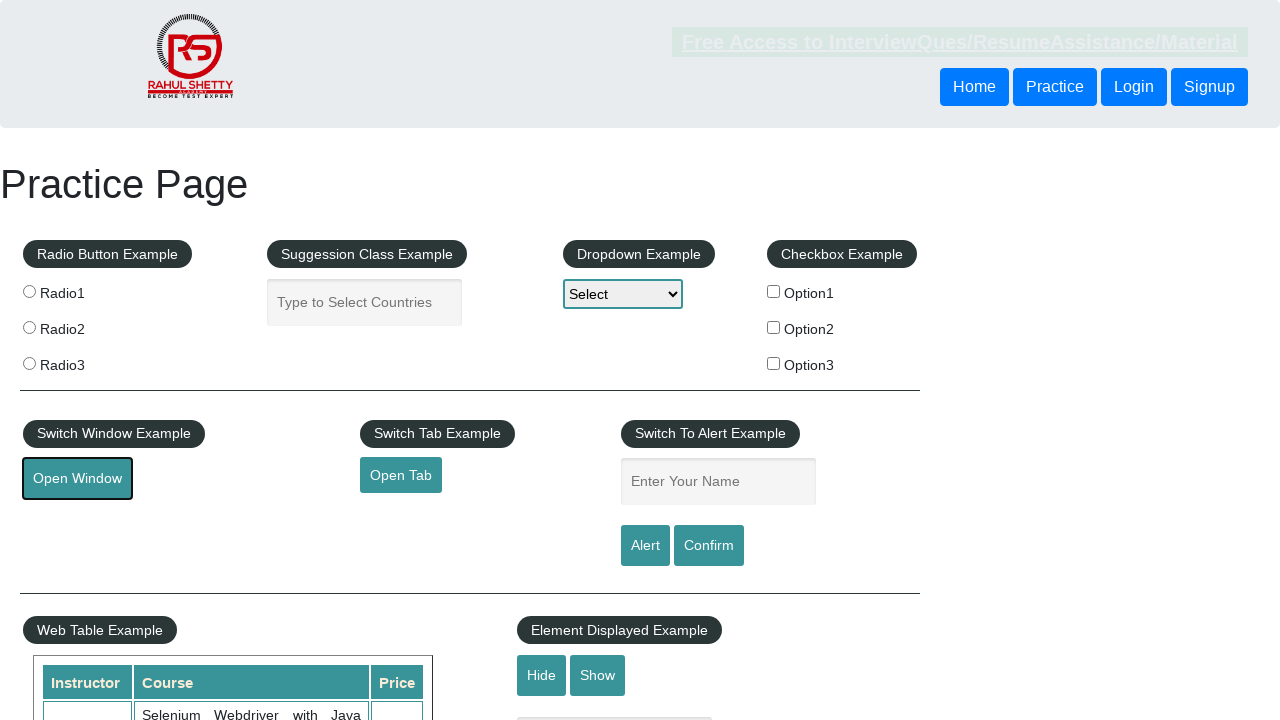

Waited for window page to load (domcontentloaded)
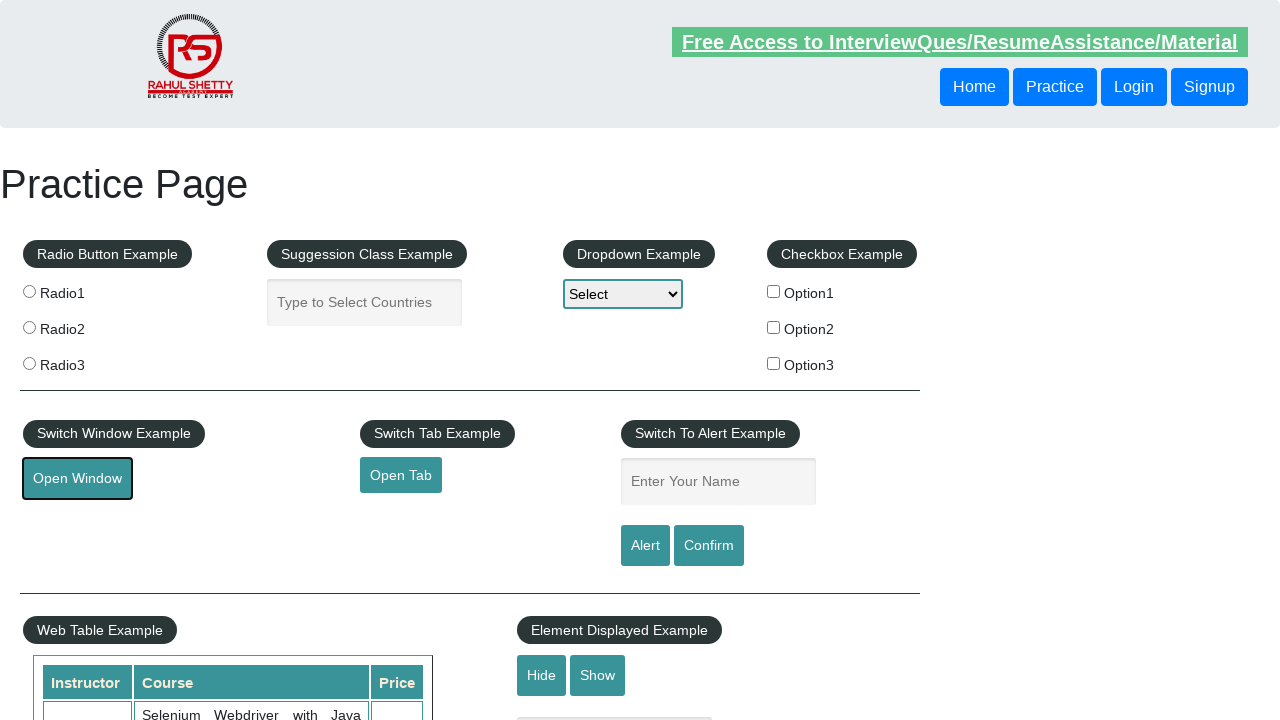

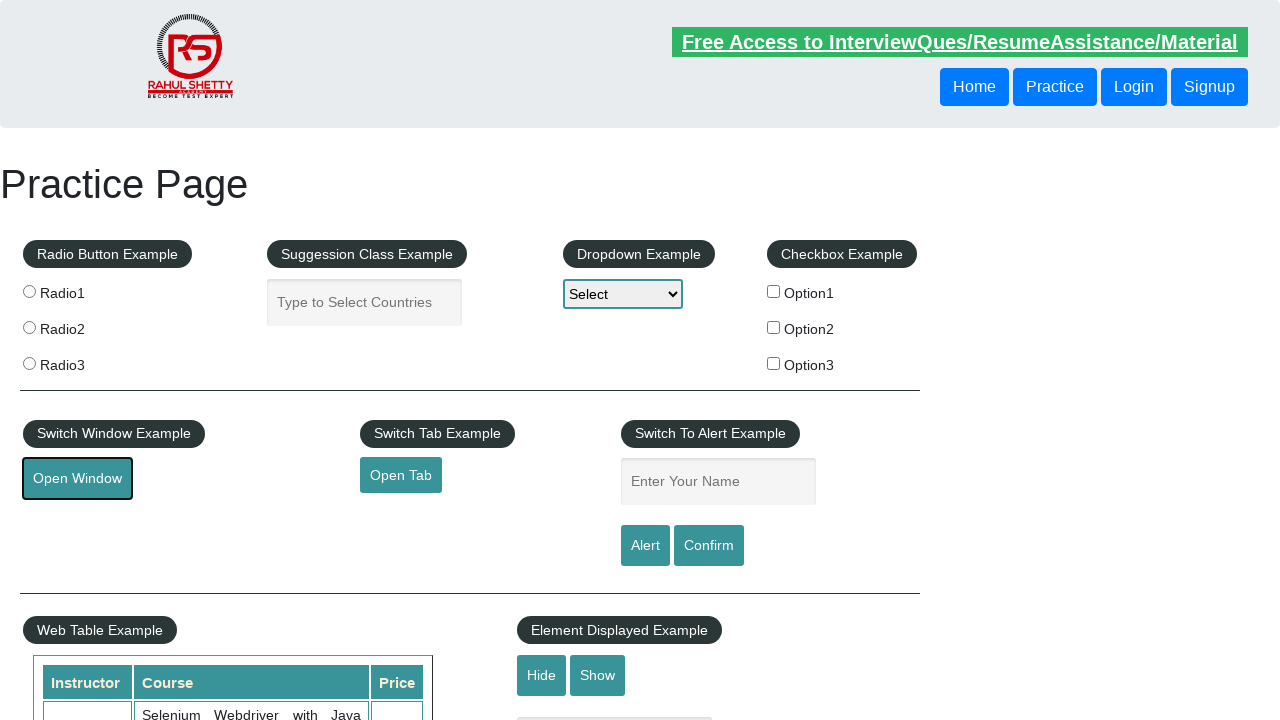